Navigates to HSE University Faculty of Mathematics website, clicks on the Staff section, and then clicks on a specific staff member's profile (Berzon Nikolay Iosifovich)

Starting URL: https://fmc.hse.ru/

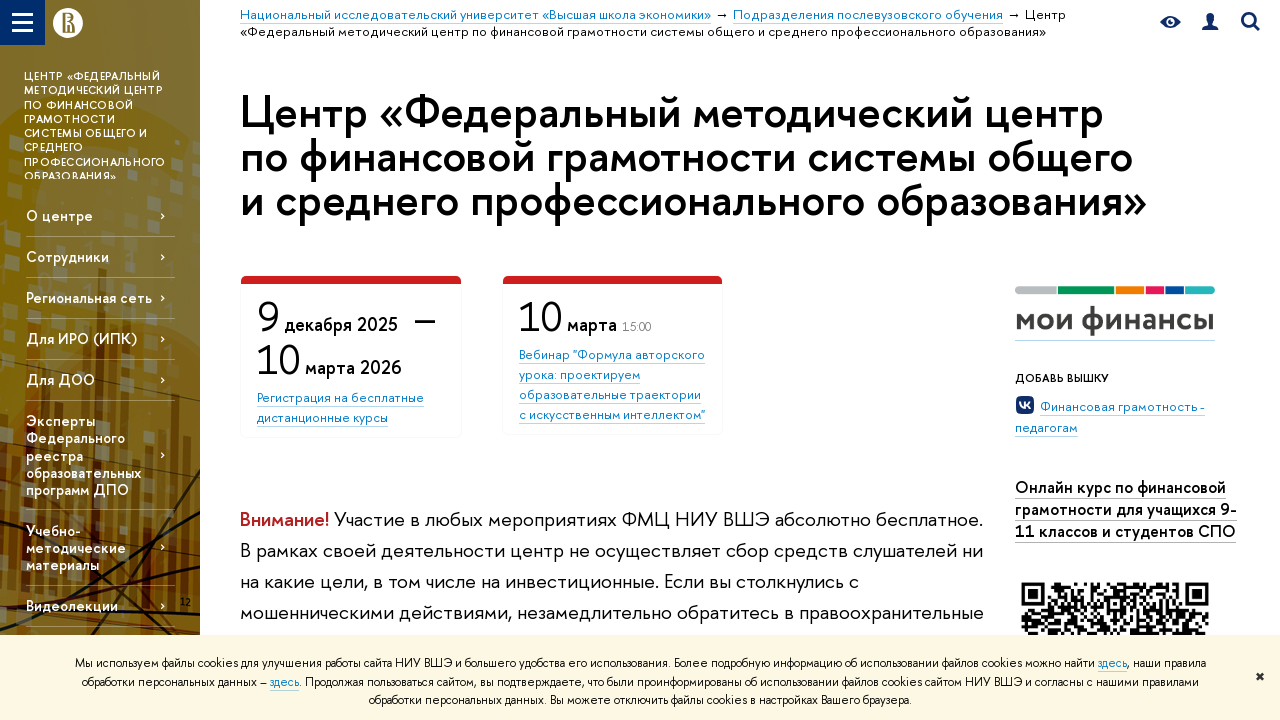

Clicked on Staff (Сотрудники) link in the fixed navigation at (100, 256) on xpath=//div[@class='fixed__inner']//a[text()='Сотрудники']
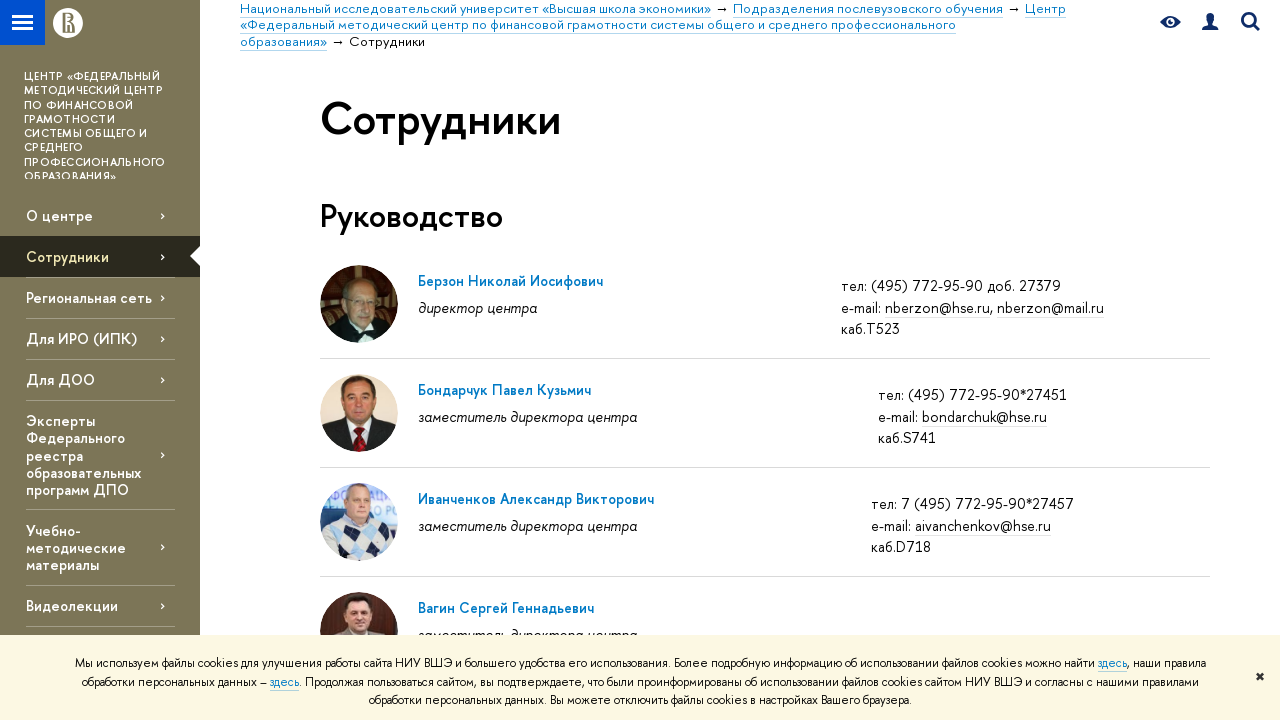

Waited for staff page to load (networkidle)
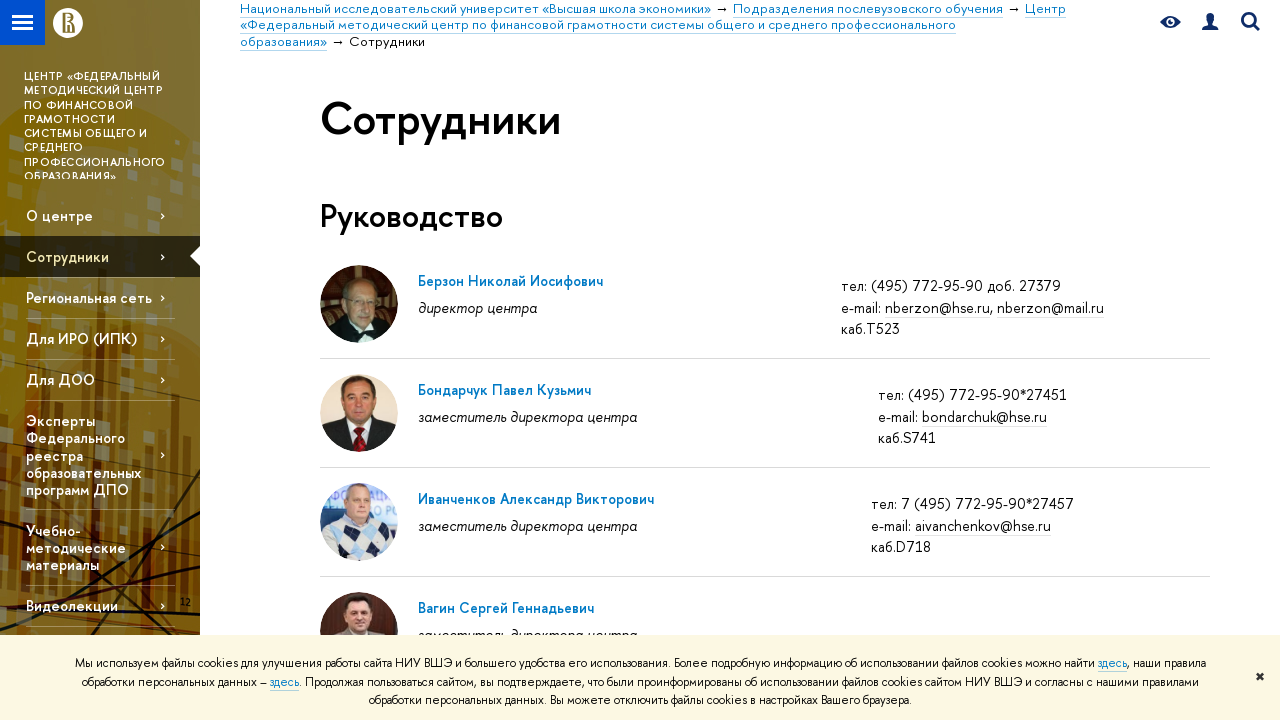

Clicked on staff member Berzon Nikolay Iosifovich's profile link at (75, 350) on xpath=//div[@class='fixed__inner']//a[text()='Берзон Николай Иосифович']
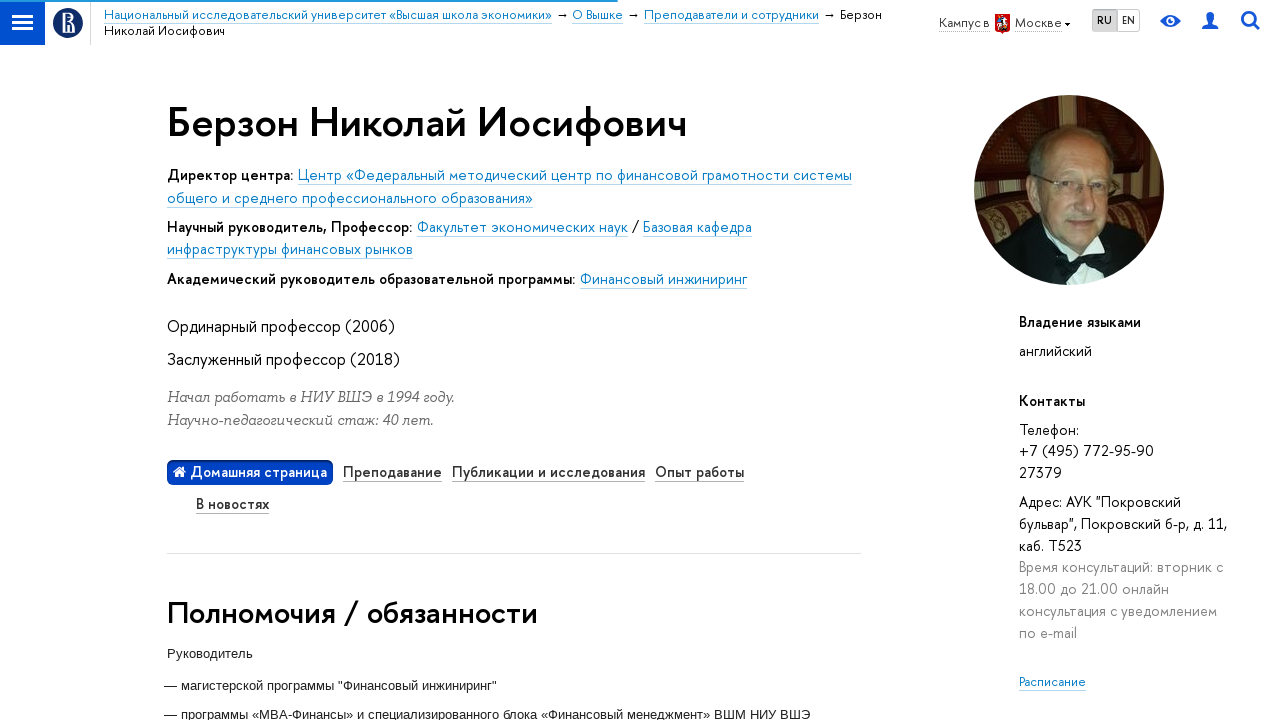

Waited for staff member's profile page to load (networkidle)
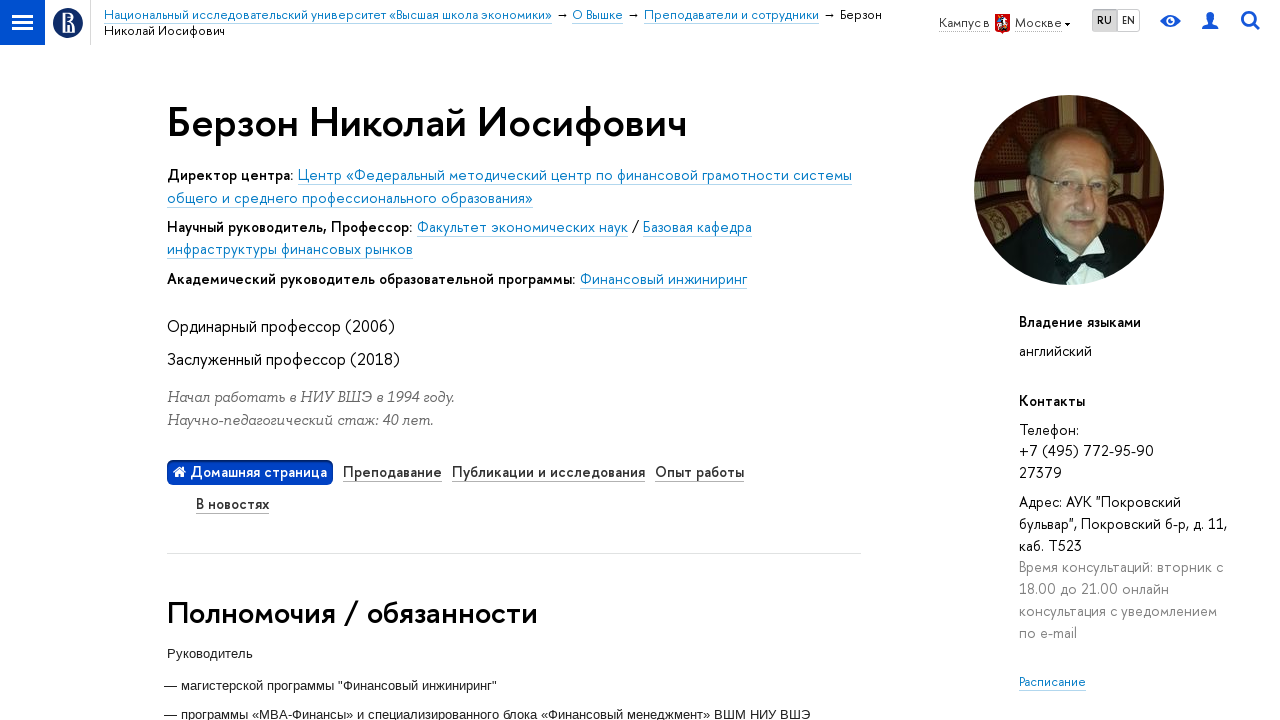

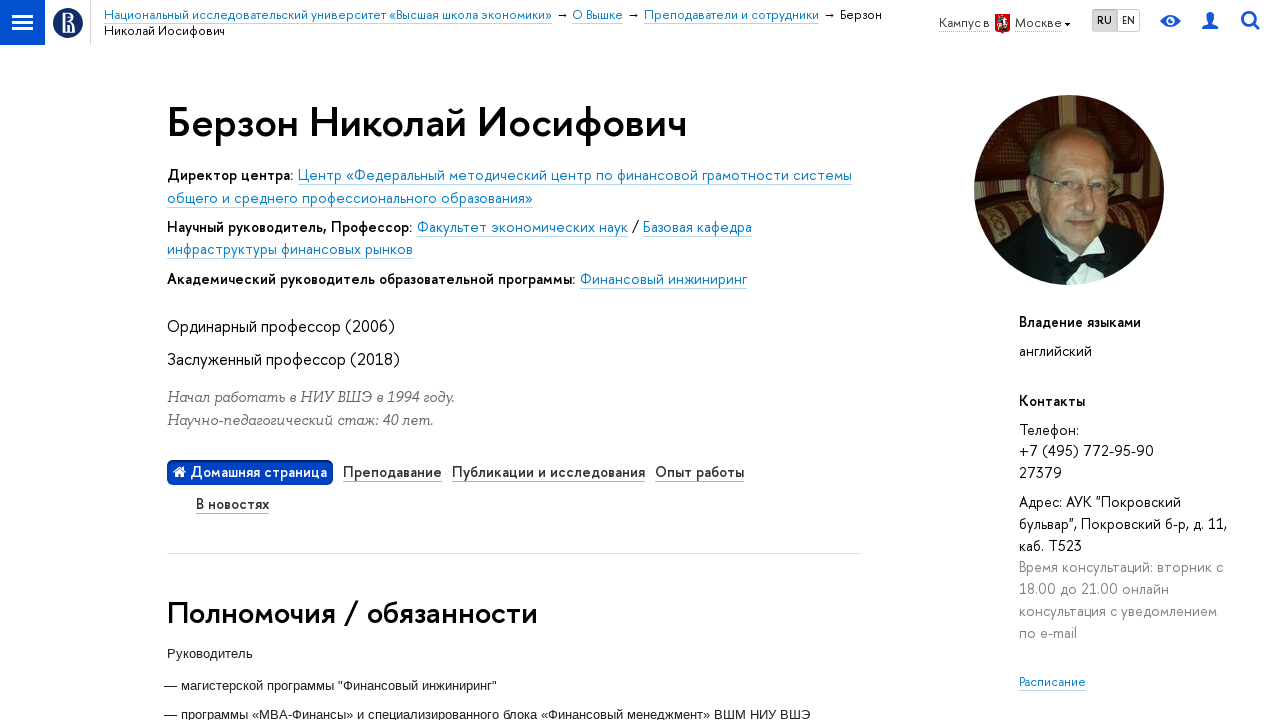